Tests a practice registration form by filling out personal information including name, email, gender, phone number, date of birth, subjects, hobbies, state and city fields, then submits the form.

Starting URL: https://demoqa.com/automation-practice-form

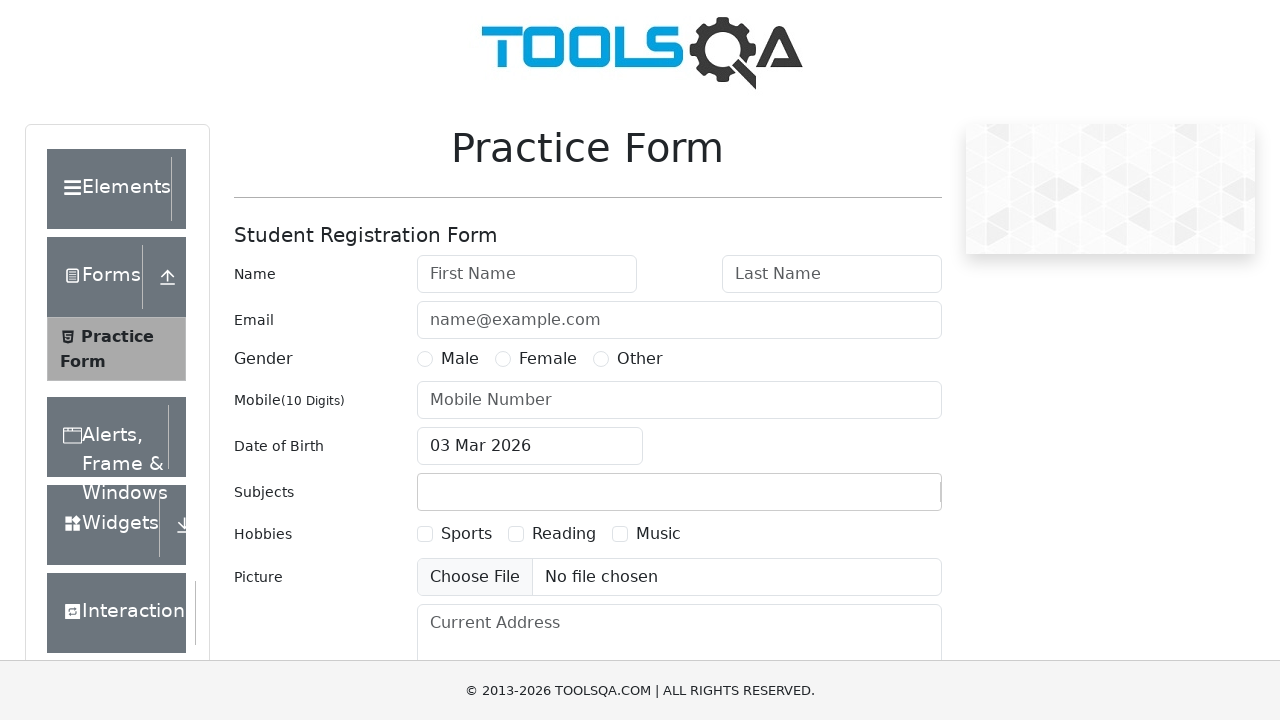

Filled first name field with 'Neeva' on #firstName
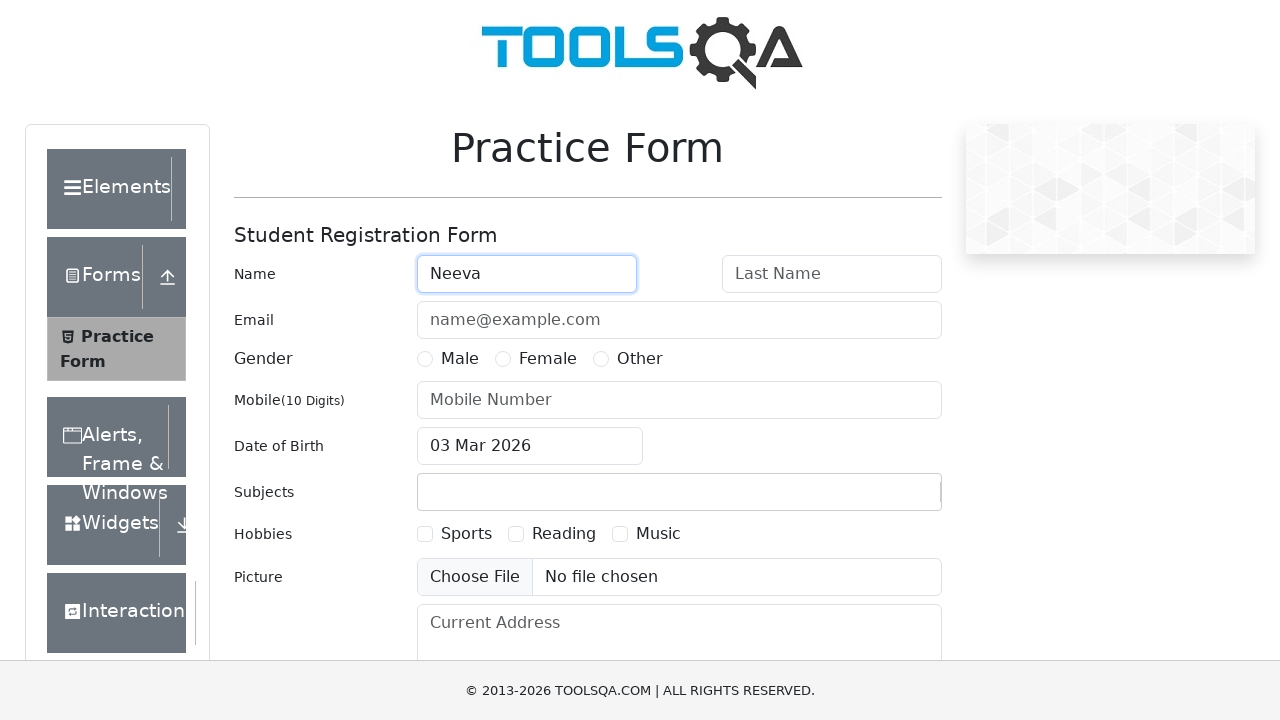

Filled last name field with 'Sharma' on #lastName
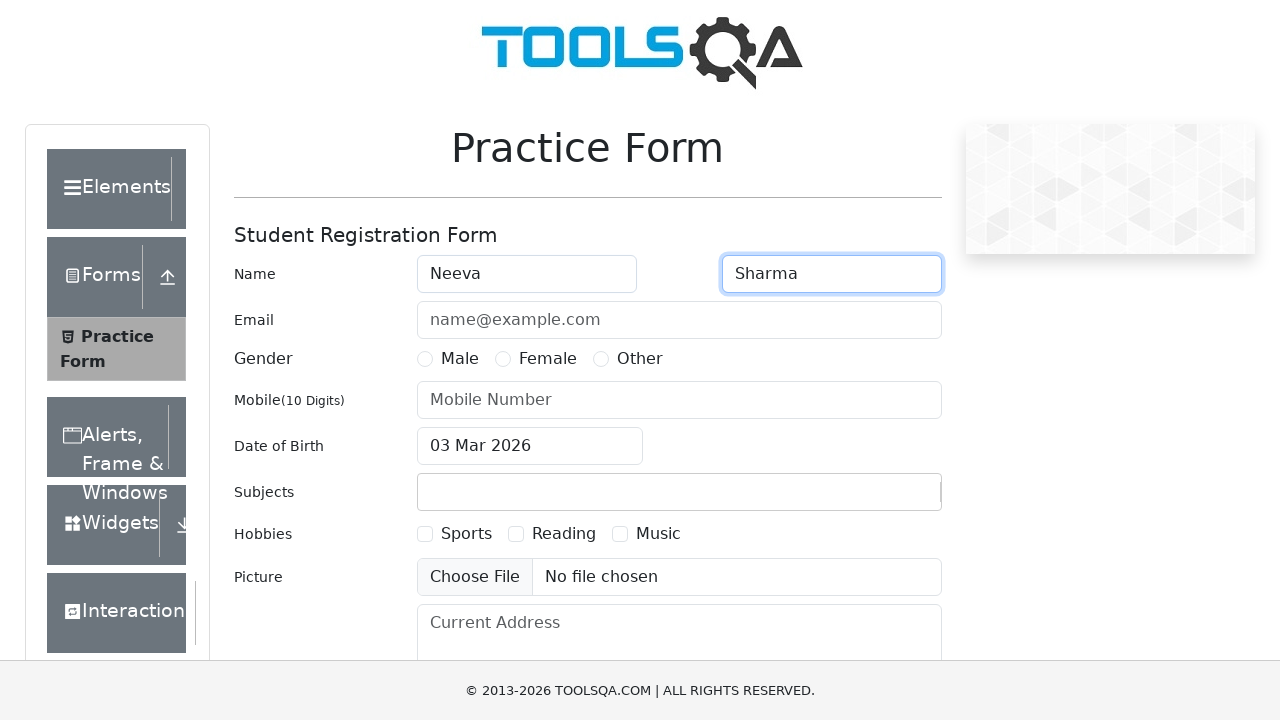

Filled email field with 'abc@gmail.com' on #userEmail
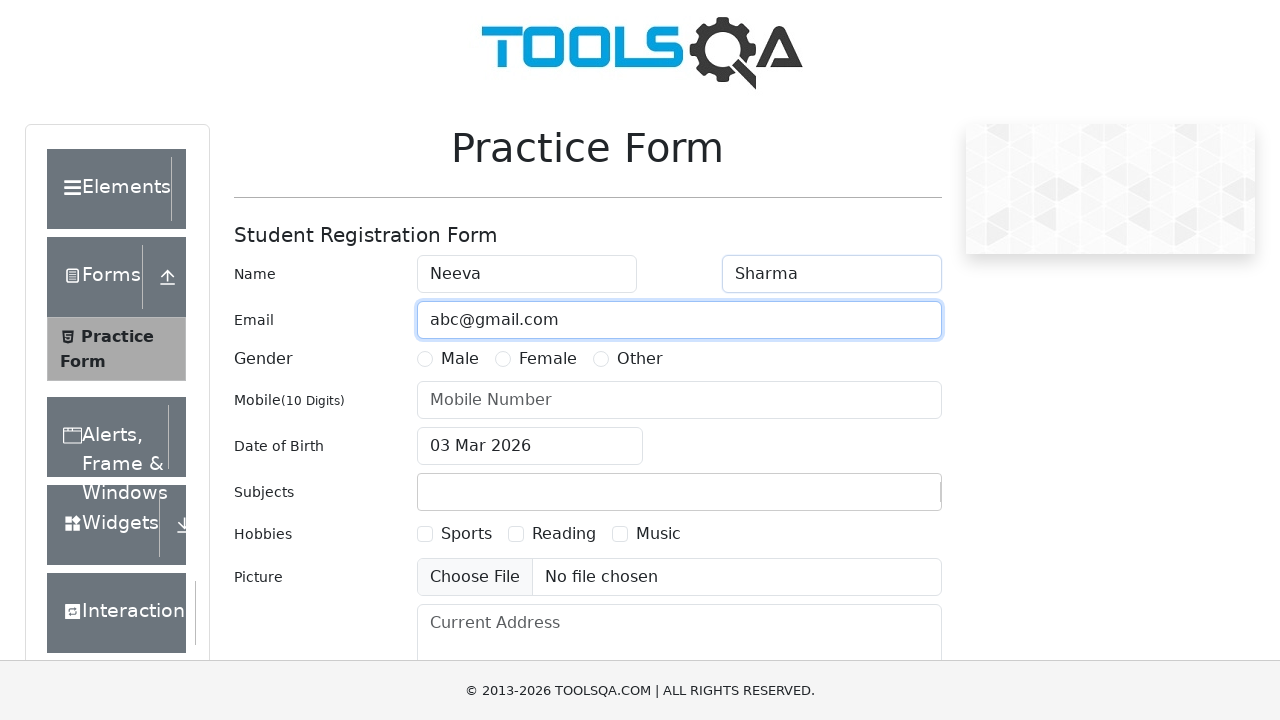

Selected Female gender option at (536, 359) on xpath=//*[@id='genterWrapper']/div[2]/div[2]
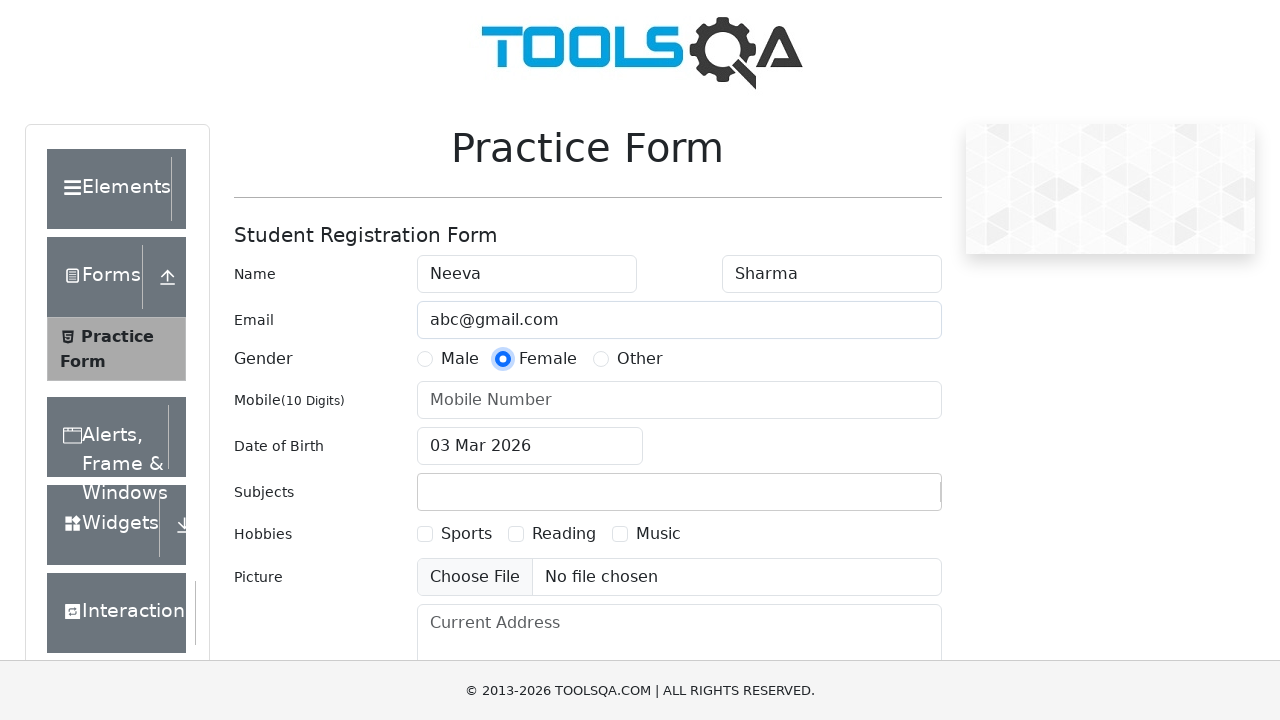

Filled phone number field with '9876543125' on #userNumber
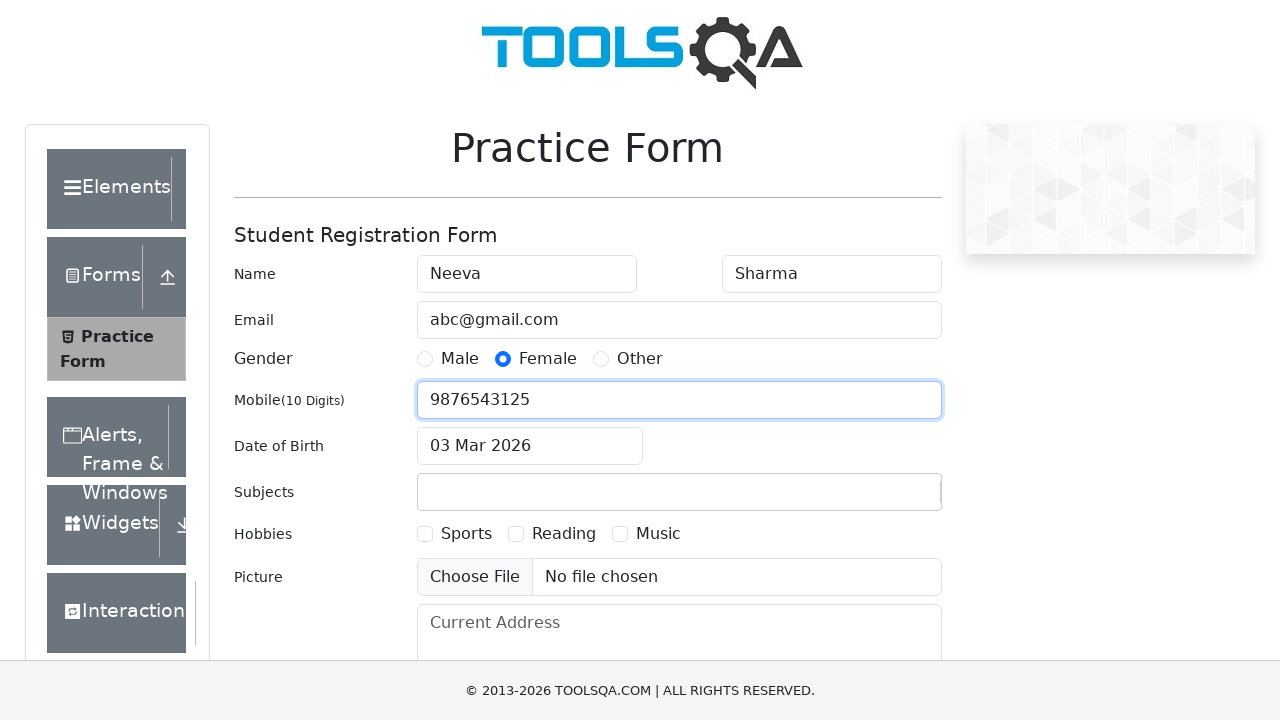

Opened date of birth picker at (530, 446) on #dateOfBirthInput
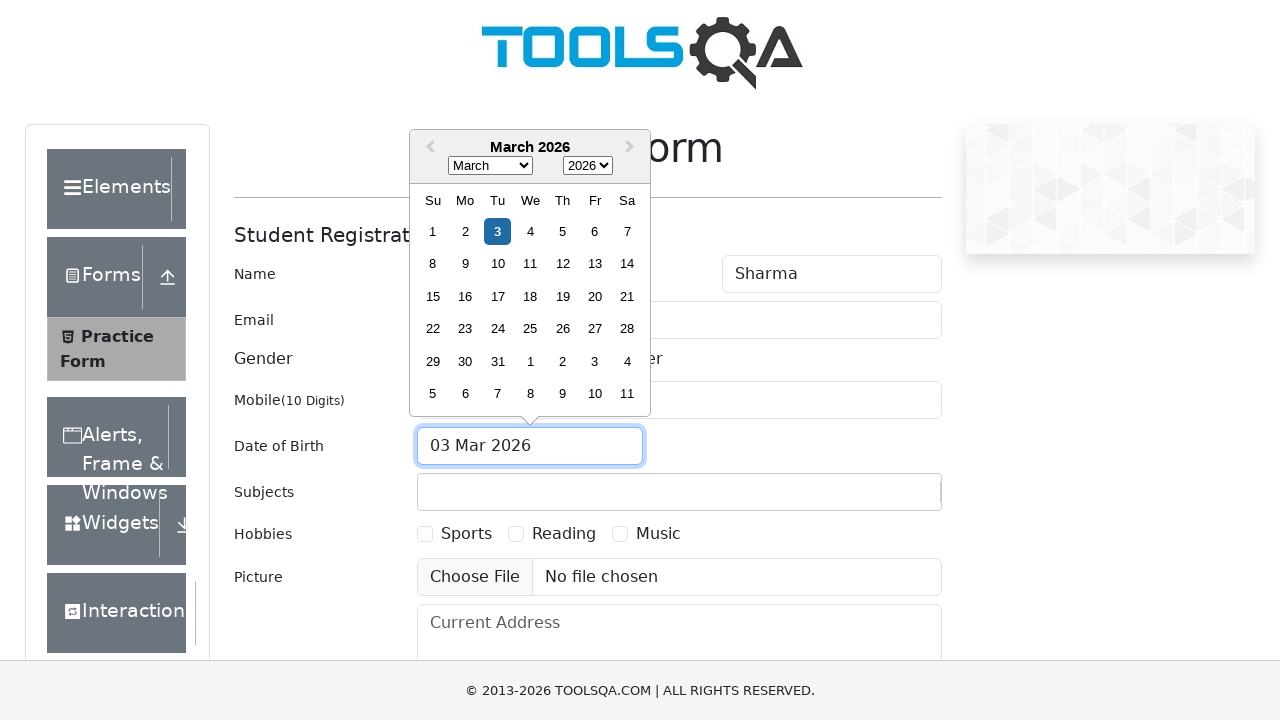

Selected year 2012 from date picker on .react-datepicker__year-select
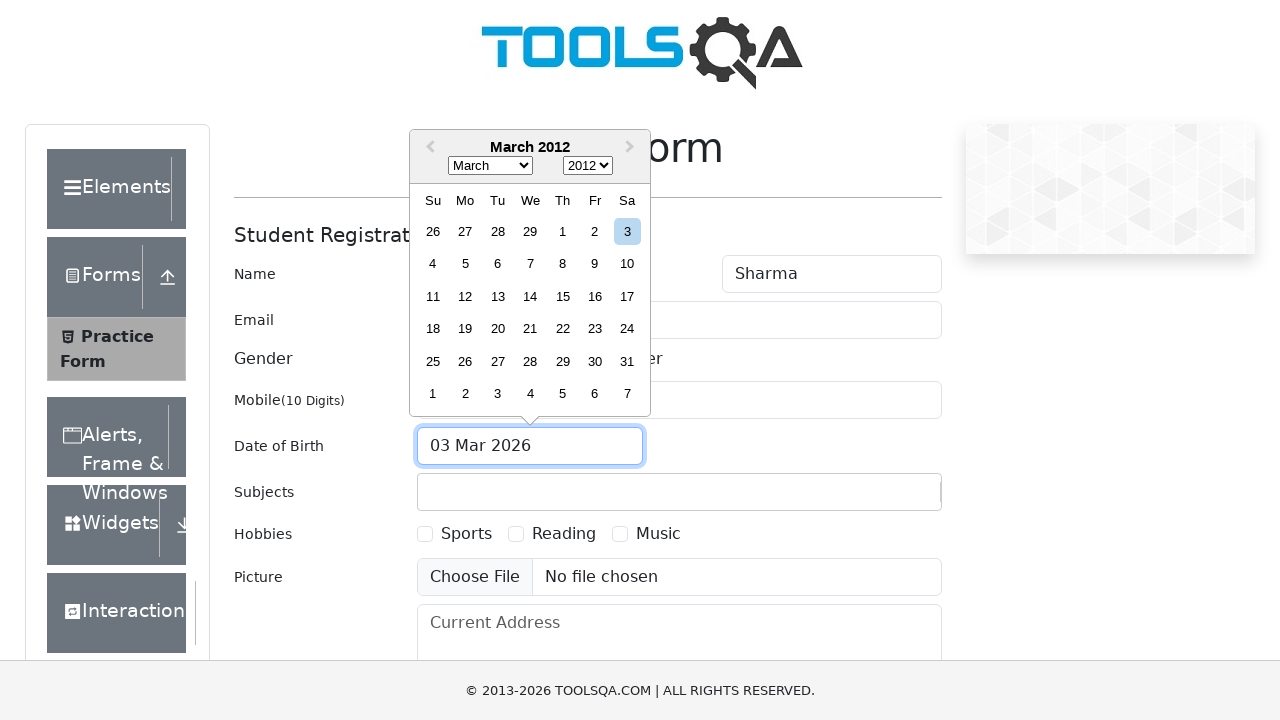

Selected month February (index 1) from date picker on .react-datepicker__month-select
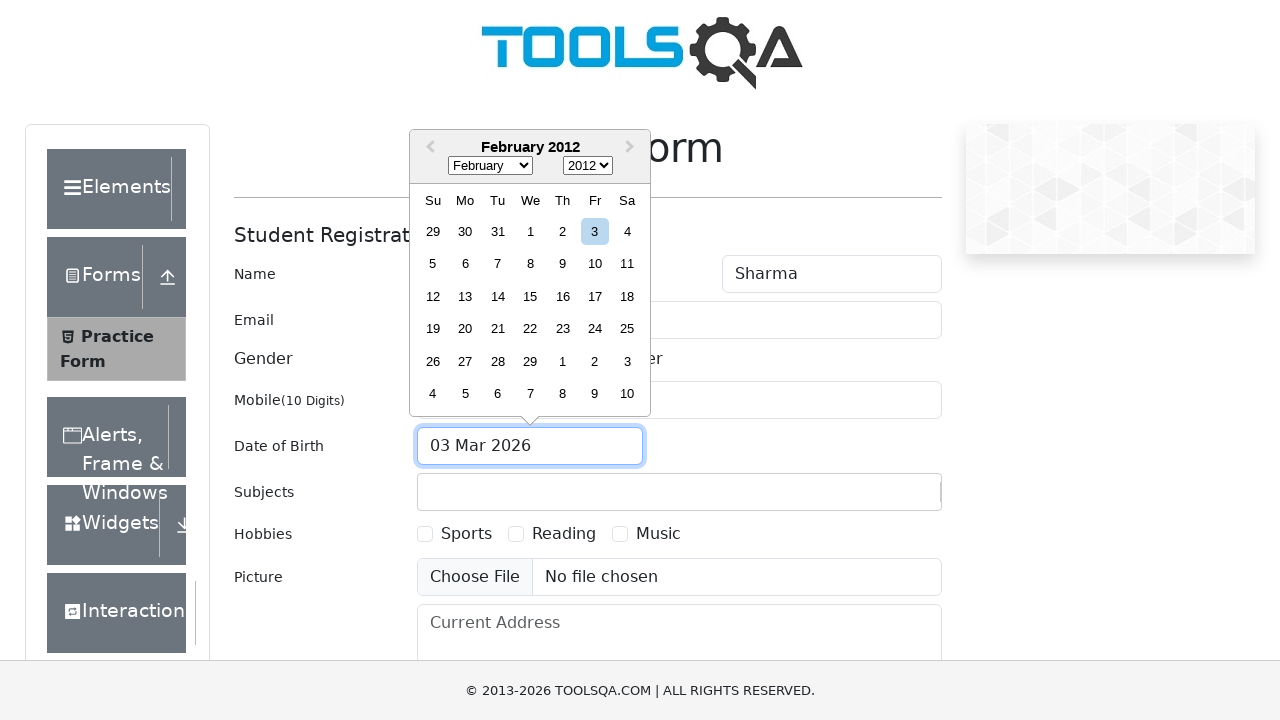

Selected day 23 from date picker at (562, 329) on .react-datepicker__day--023:not(.react-datepicker__day--outside-month)
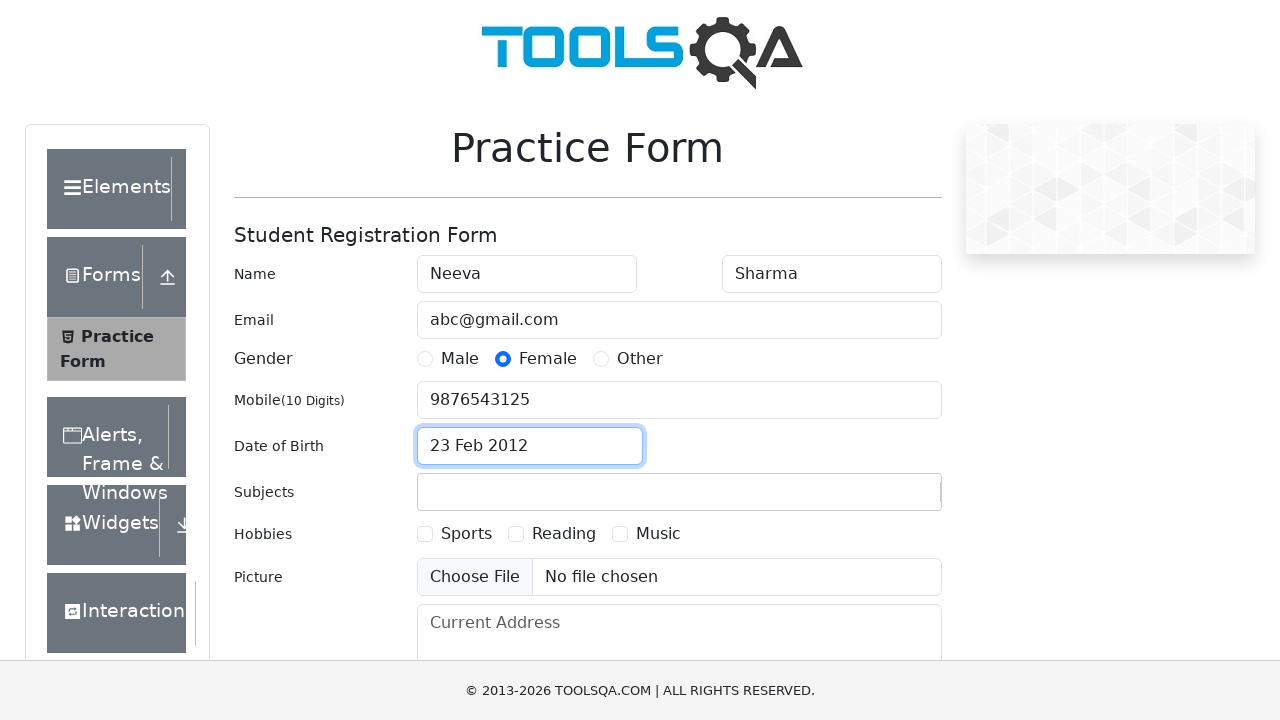

Typed 'Maths' in subjects input field on #subjectsInput
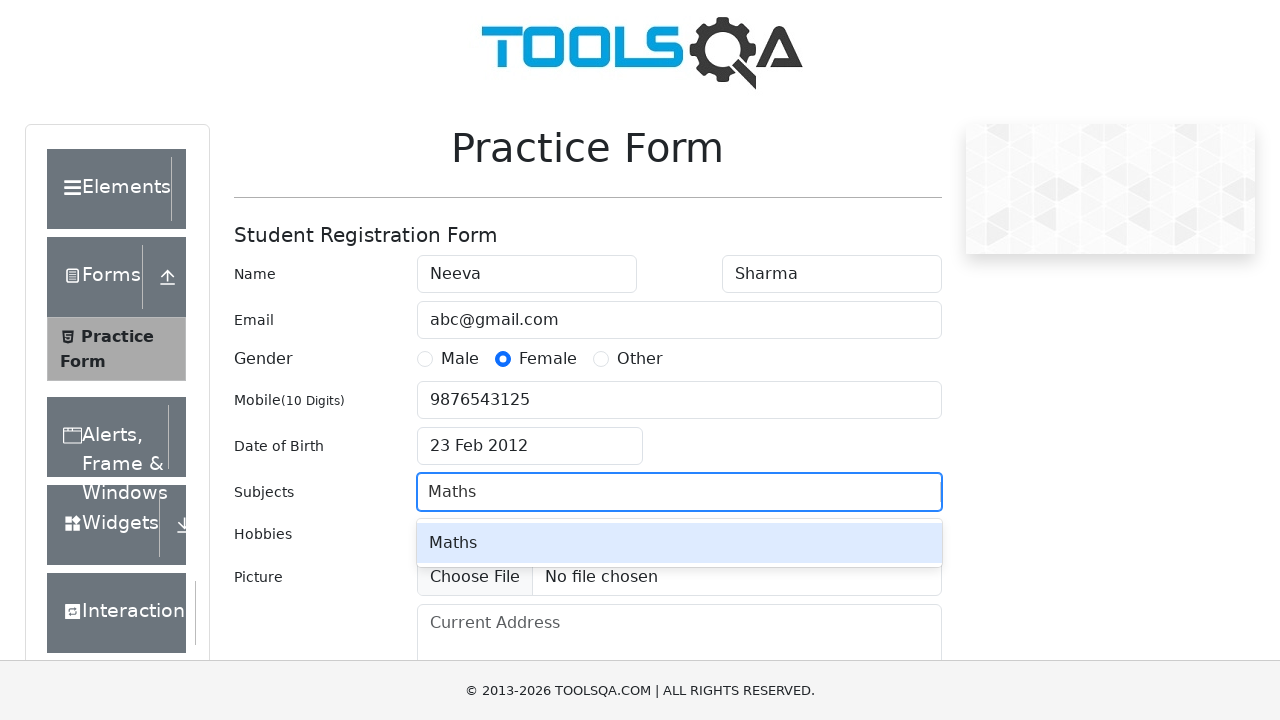

Confirmed Maths subject selection on #subjectsInput
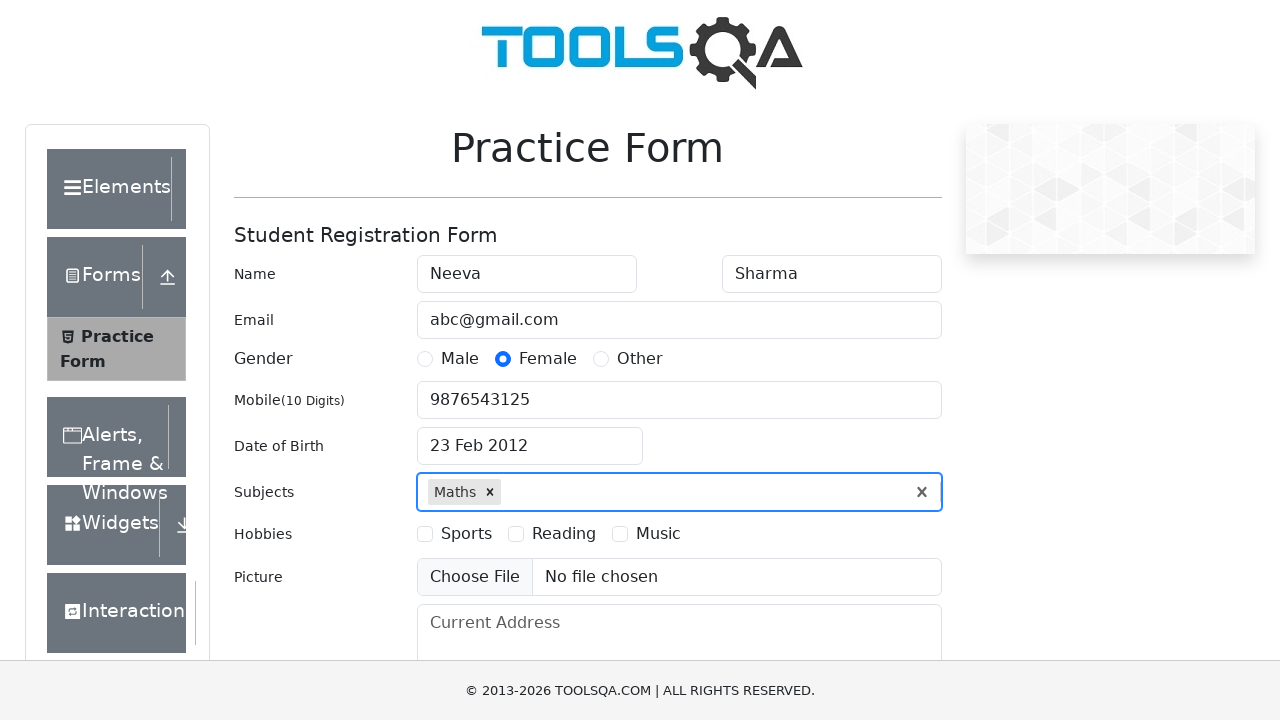

Typed 'Phy' in subjects input field on #subjectsInput
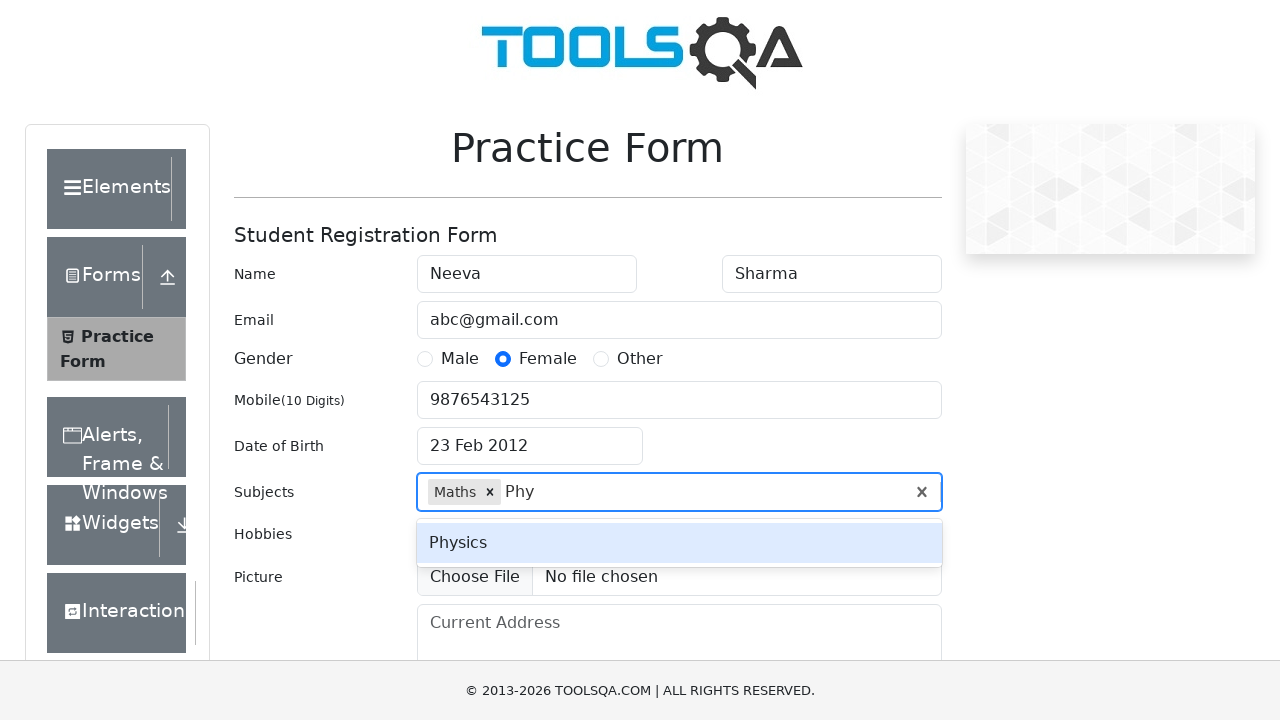

Confirmed Physics subject selection on #subjectsInput
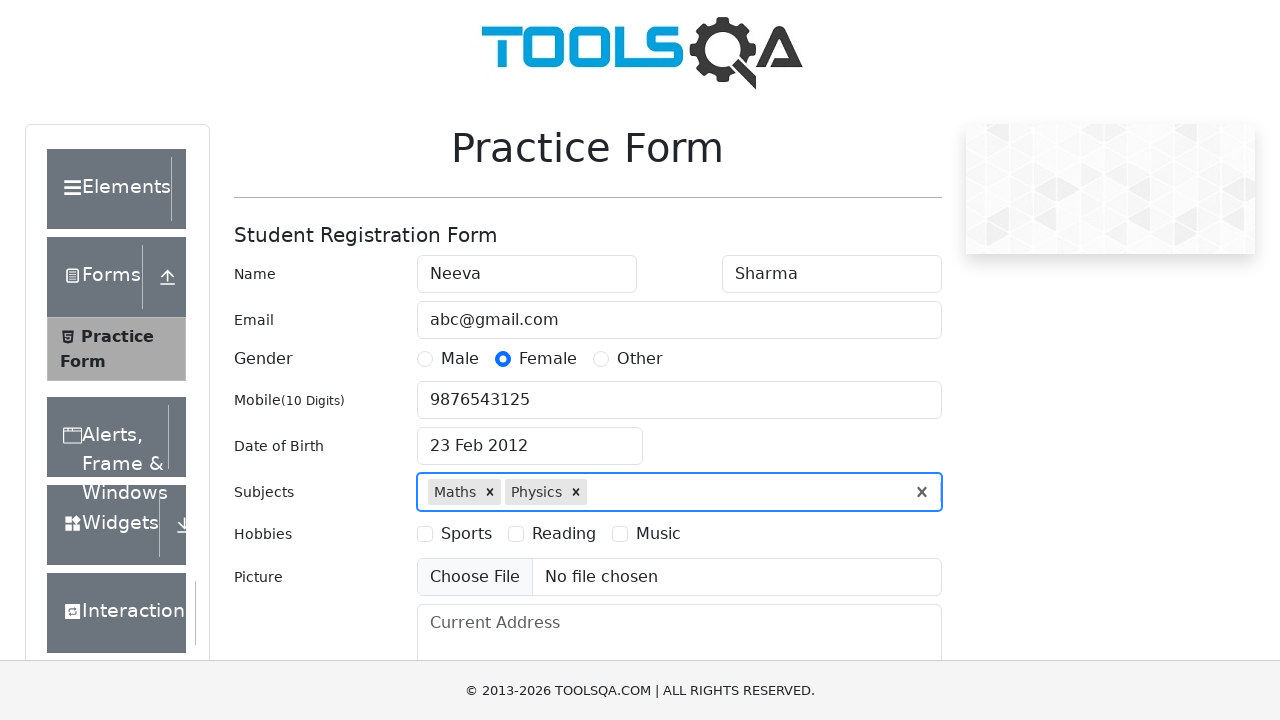

Typed 'co' in subjects input field on #subjectsInput
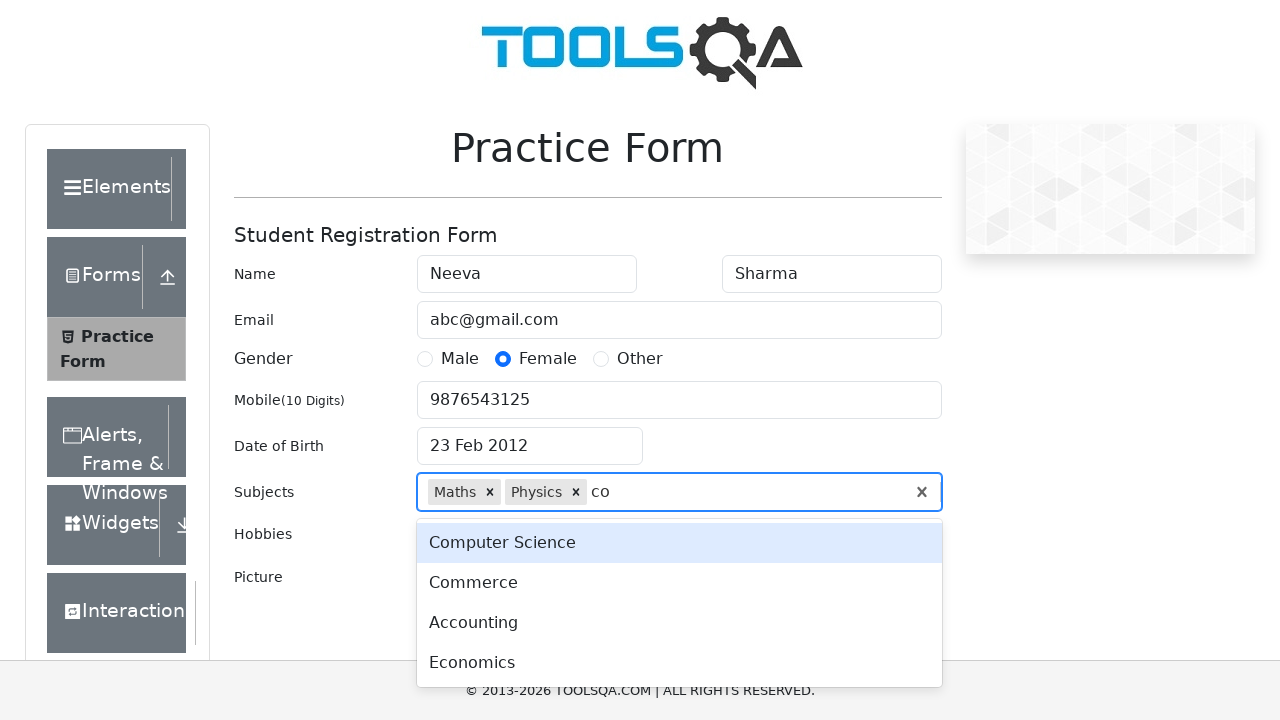

Navigated dropdown with arrow down key on #subjectsInput
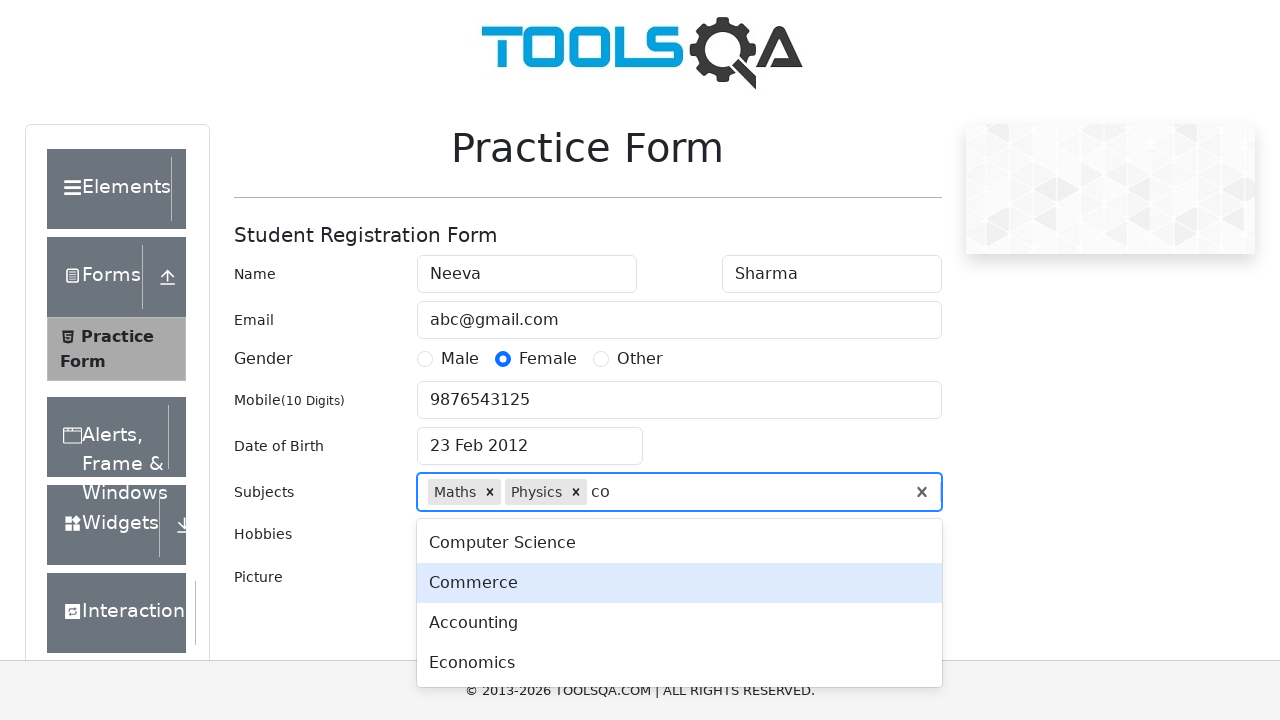

Confirmed Computer Science subject selection on #subjectsInput
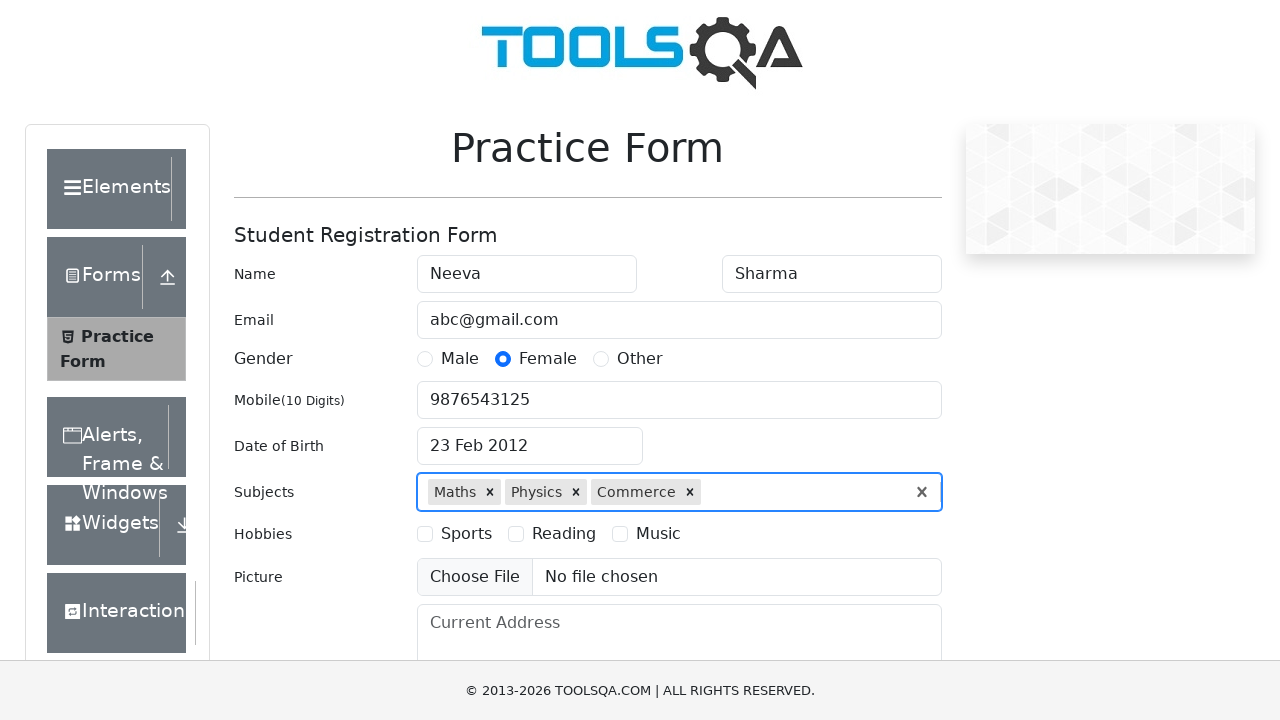

Selected Sports hobby at (466, 534) on xpath=//*[@id='hobbiesWrapper']/div[2]/div[1]/label
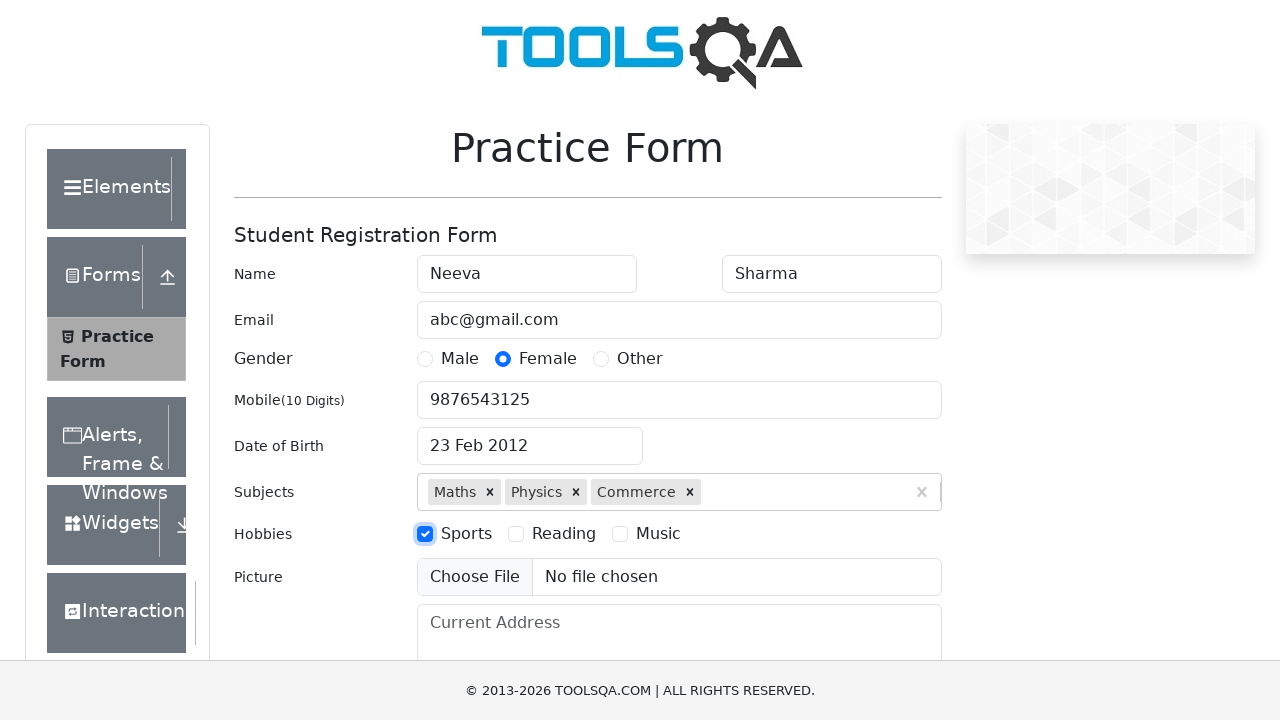

Selected Music hobby at (658, 534) on xpath=//*[@id='hobbiesWrapper']/div[2]/div[3]/label
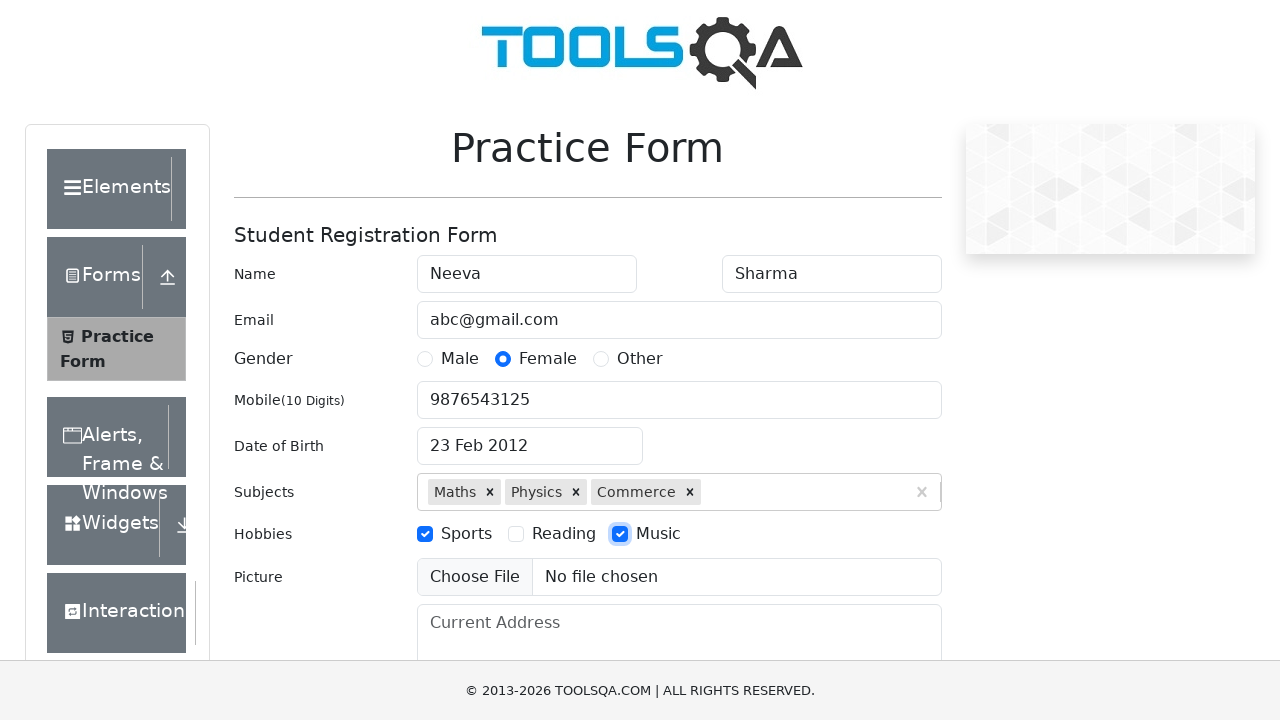

Typed 'NCR' in state input field on #react-select-3-input
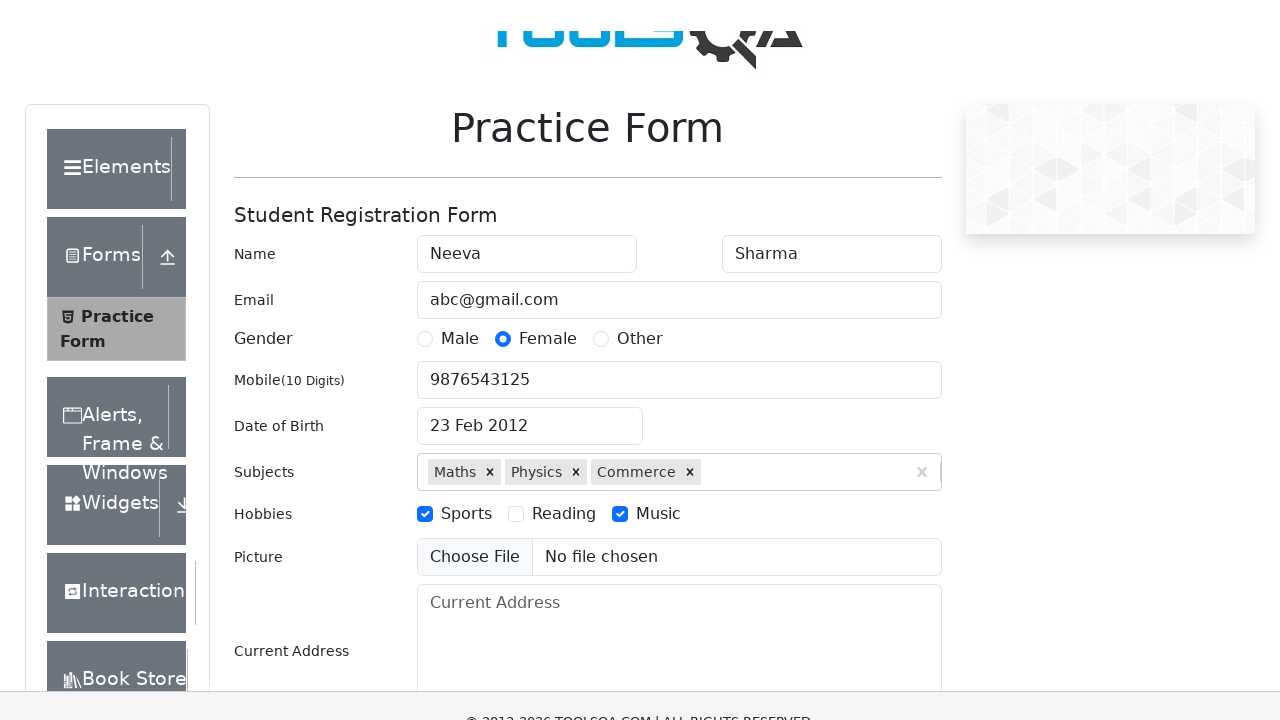

Confirmed NCR state selection on #react-select-3-input
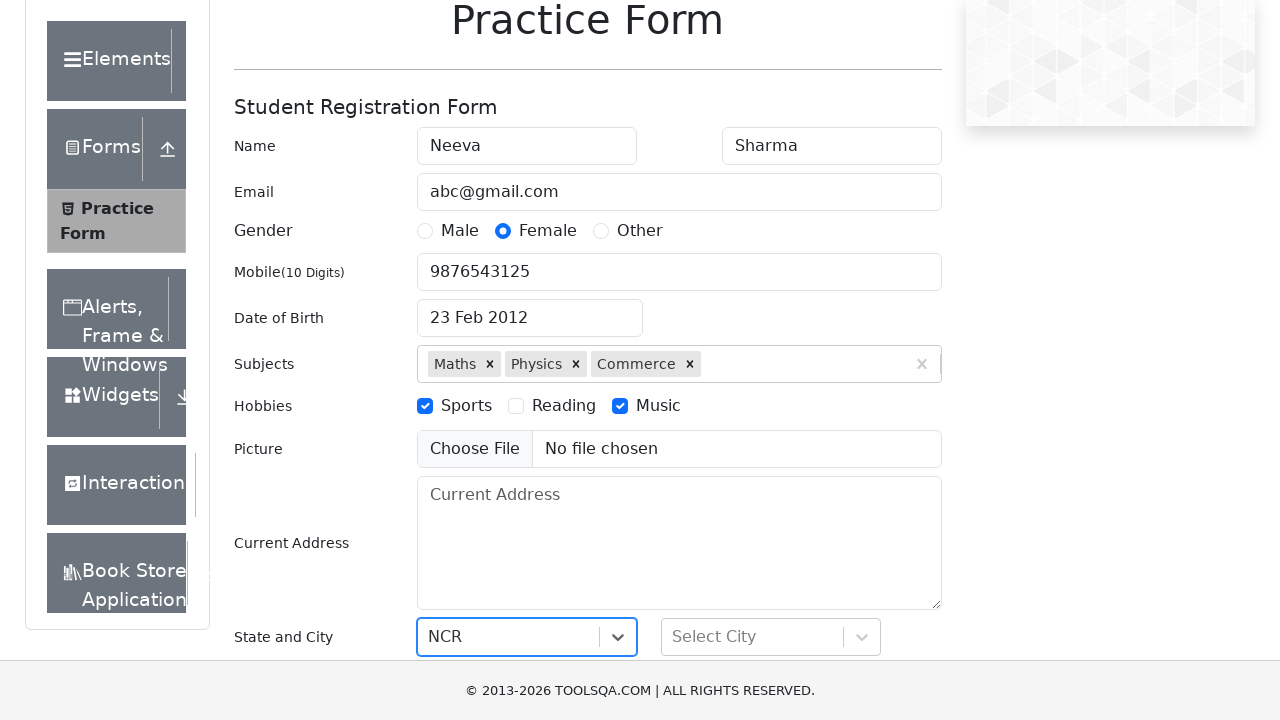

Typed 'Delhi' in city input field on #react-select-4-input
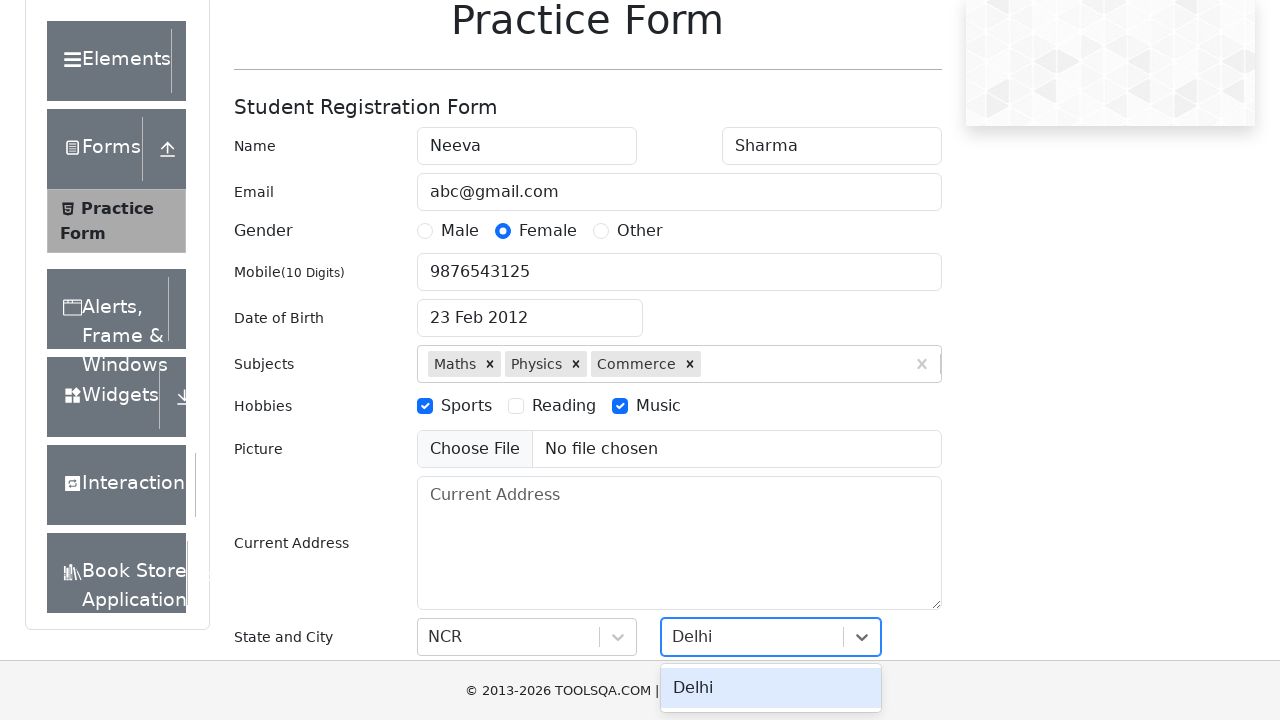

Confirmed Delhi city selection on #react-select-4-input
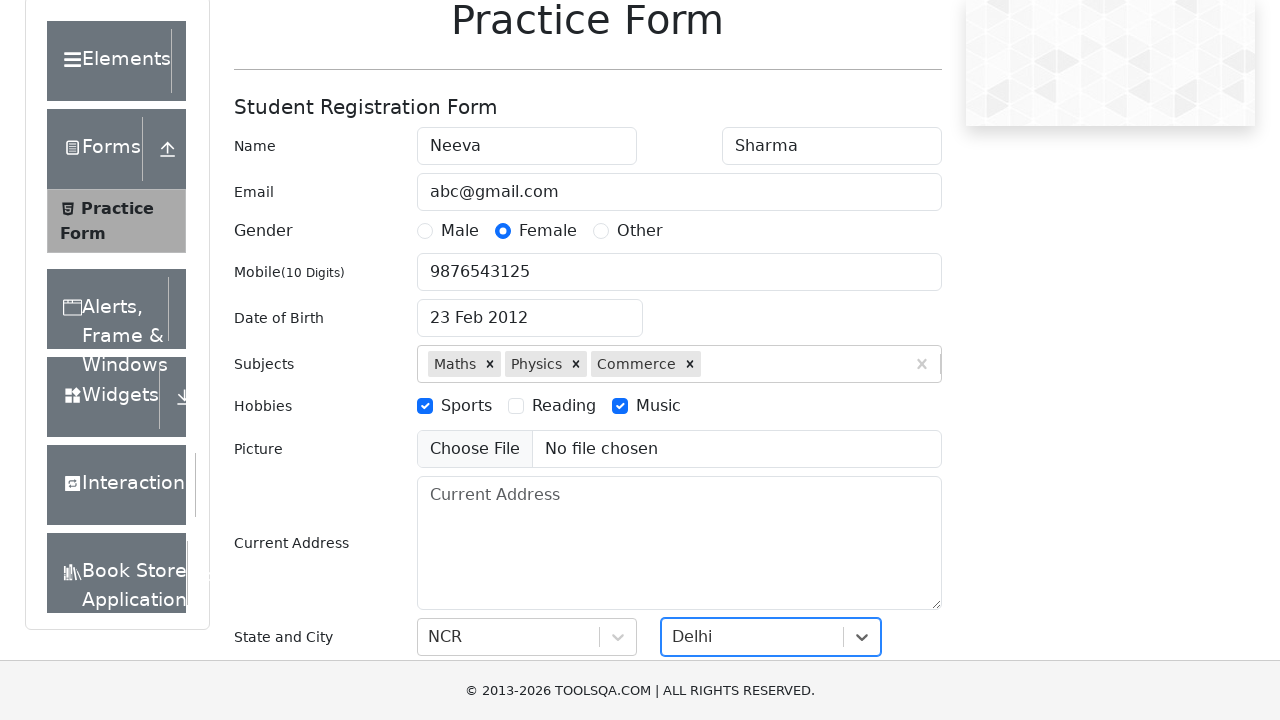

Clicked submit button to submit the form at (885, 499) on #submit
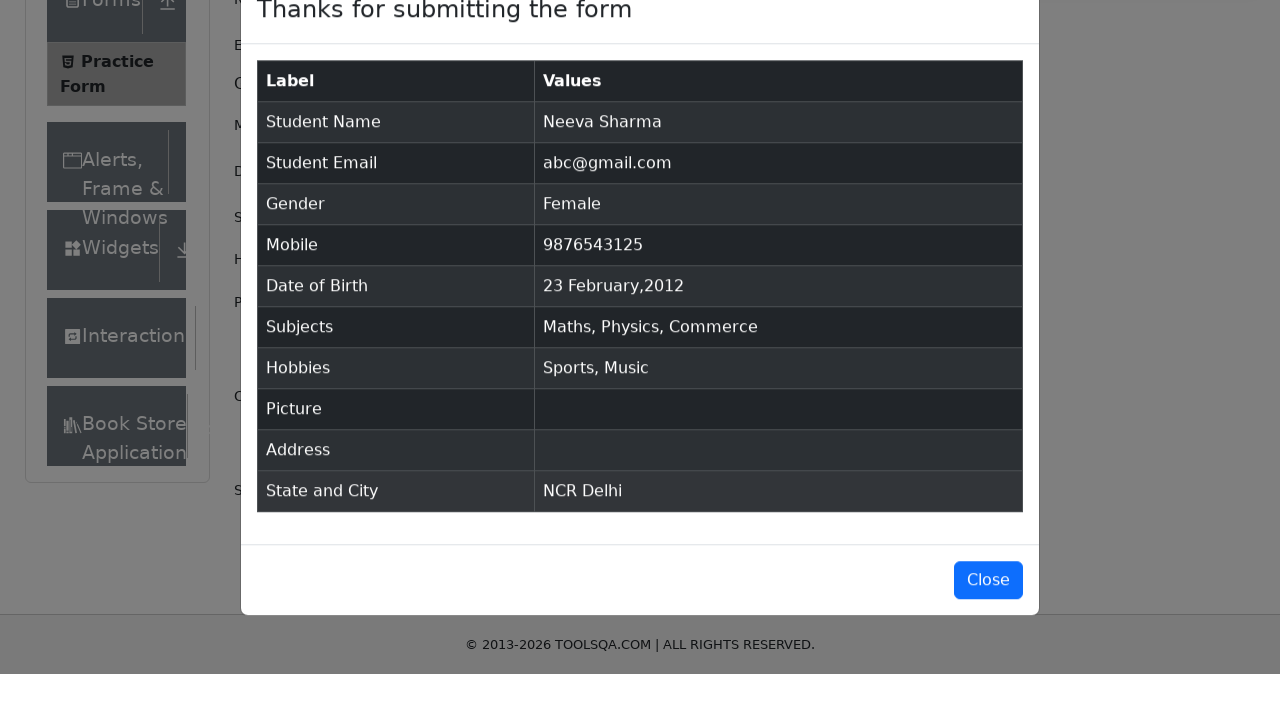

Form submission confirmed - modal content appeared
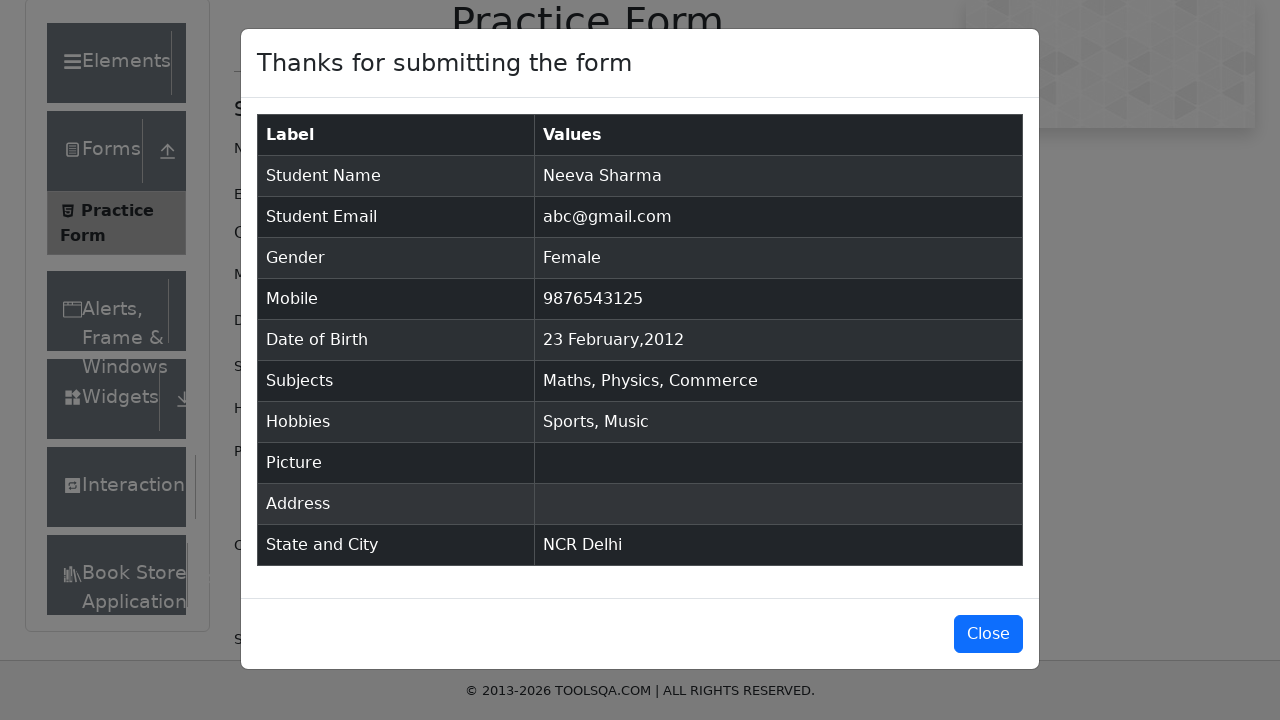

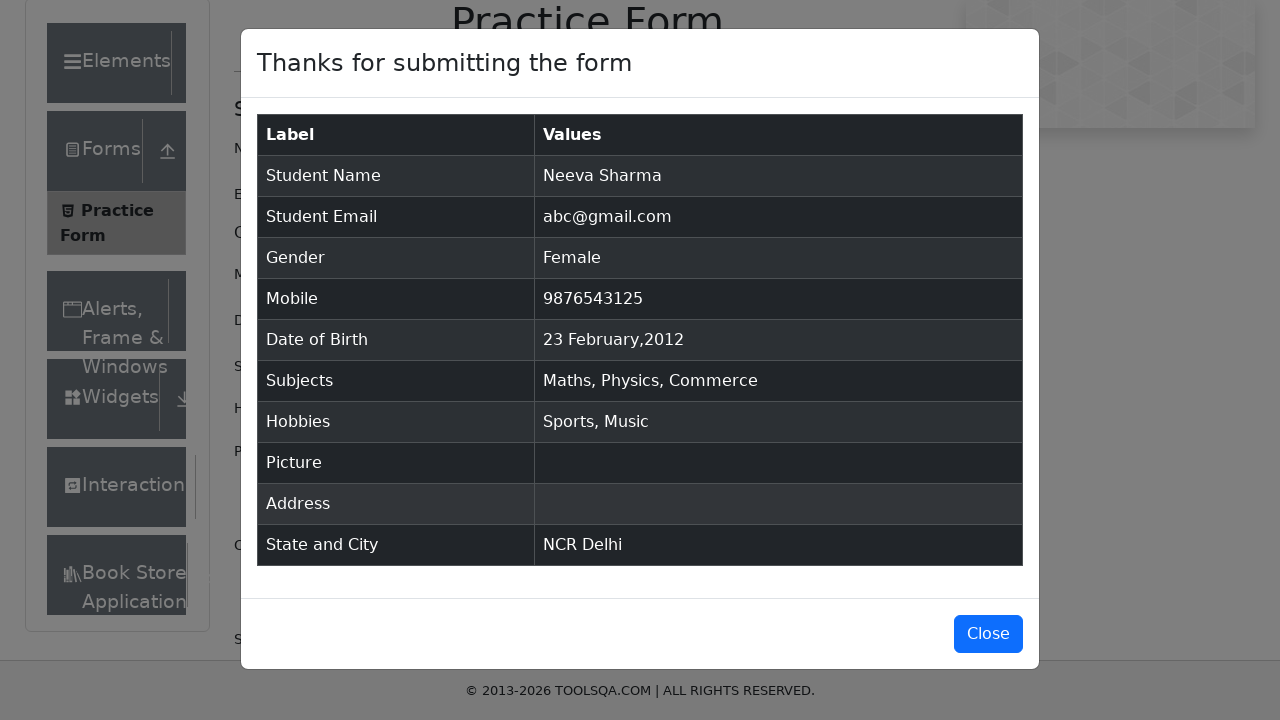